Simple smoke test that navigates to Way2Automation website and maximizes the browser window

Starting URL: http://way2automation.com

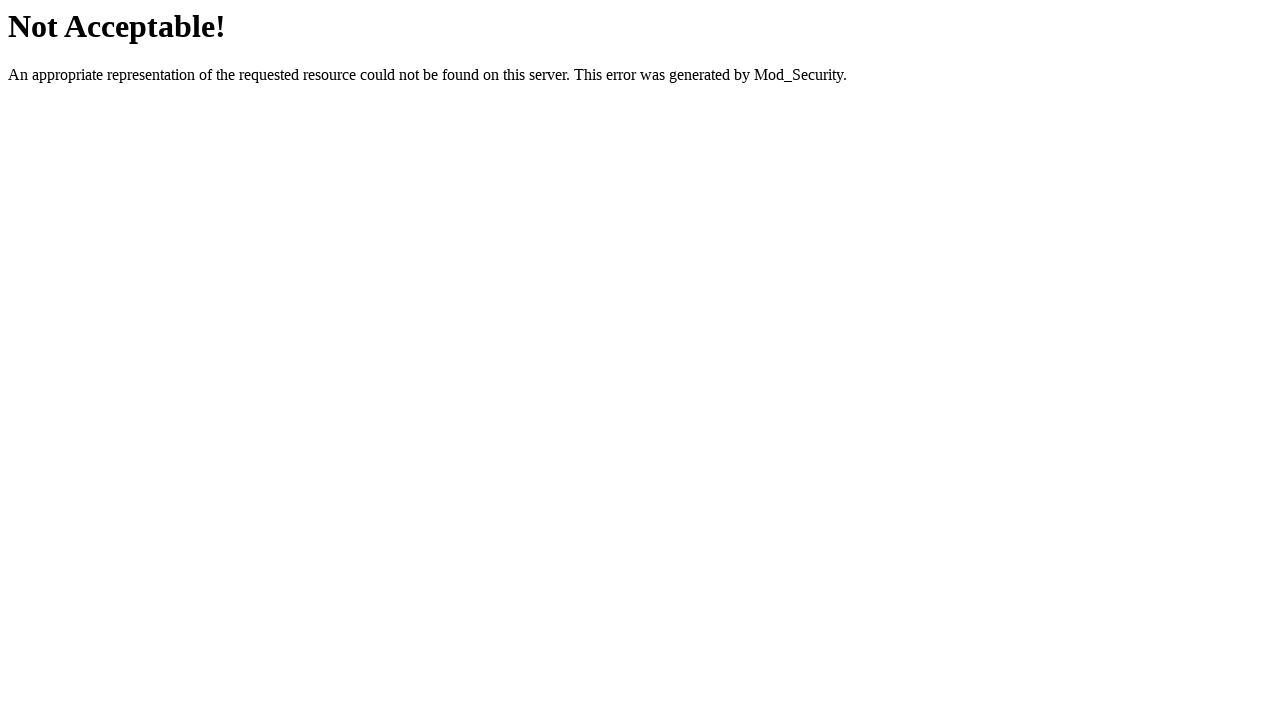

Set viewport size to 1920x1080
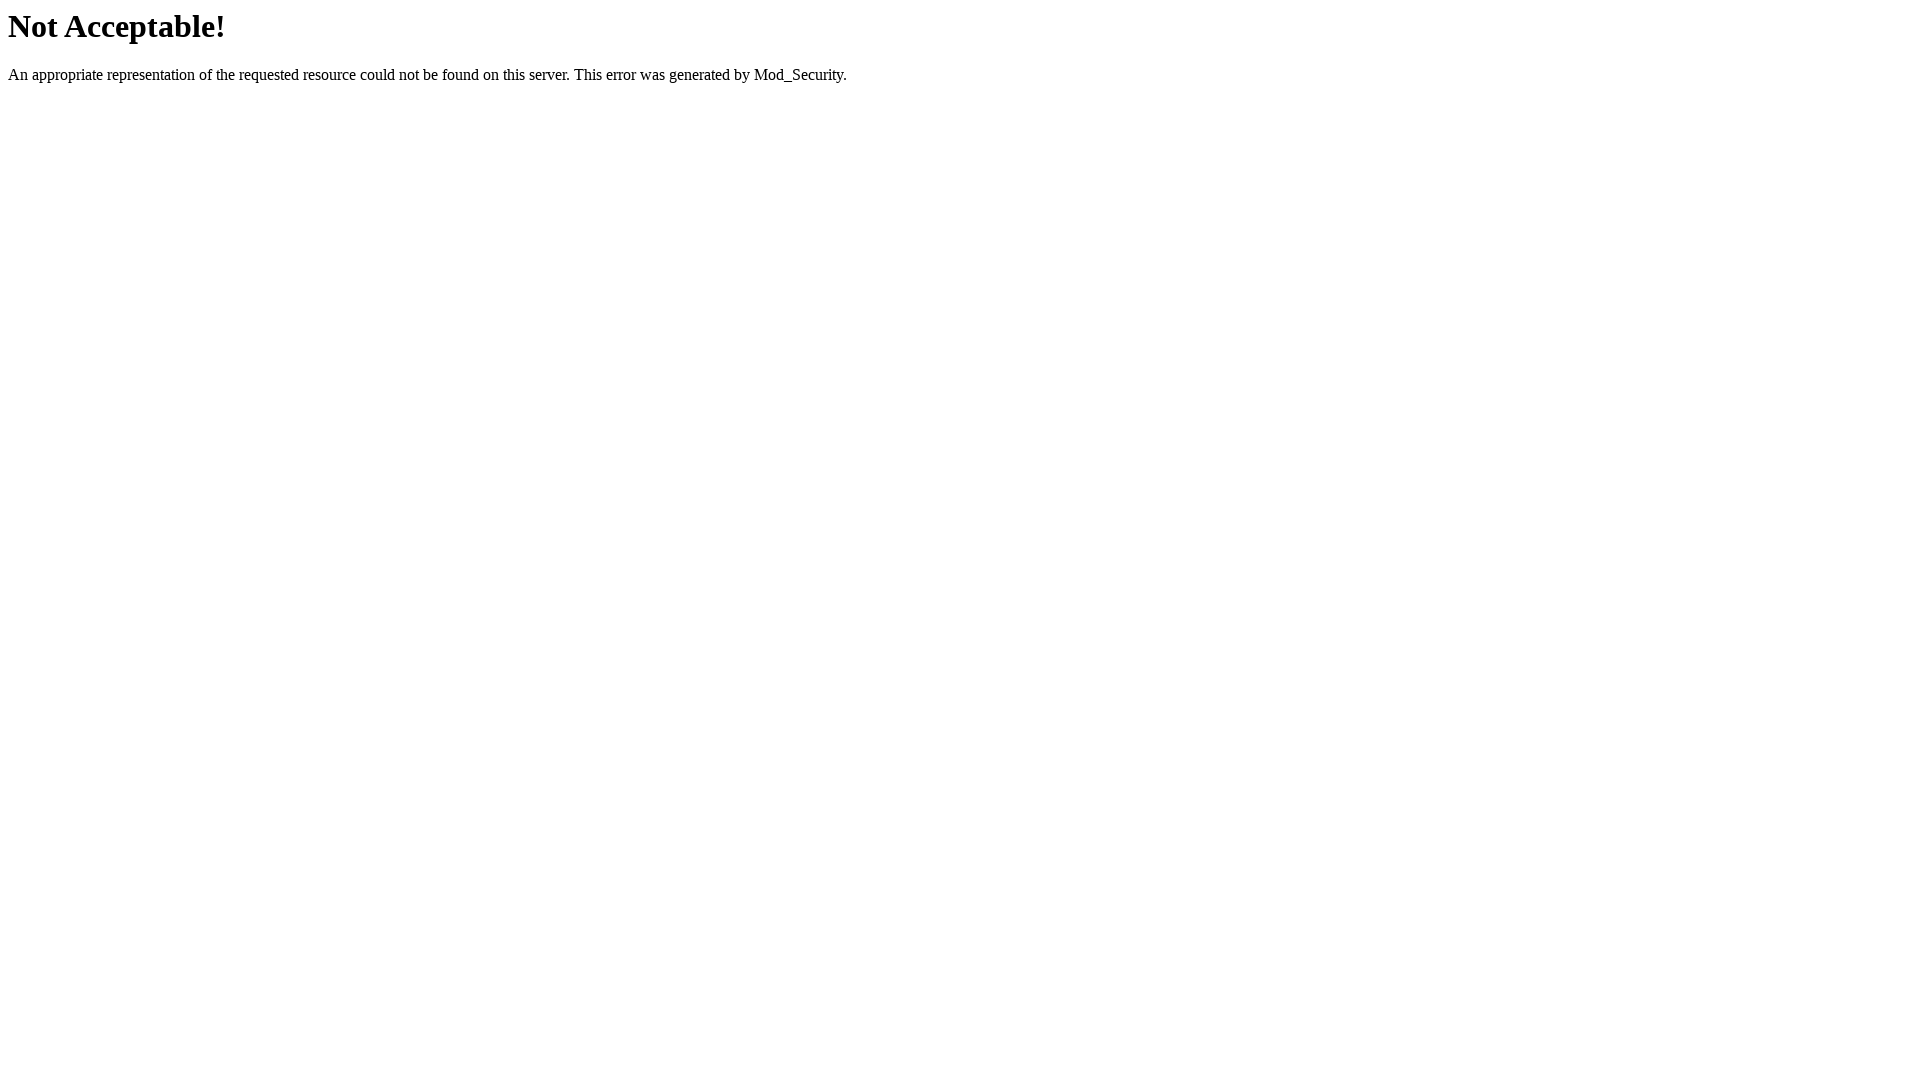

Page loaded - domcontentloaded event fired
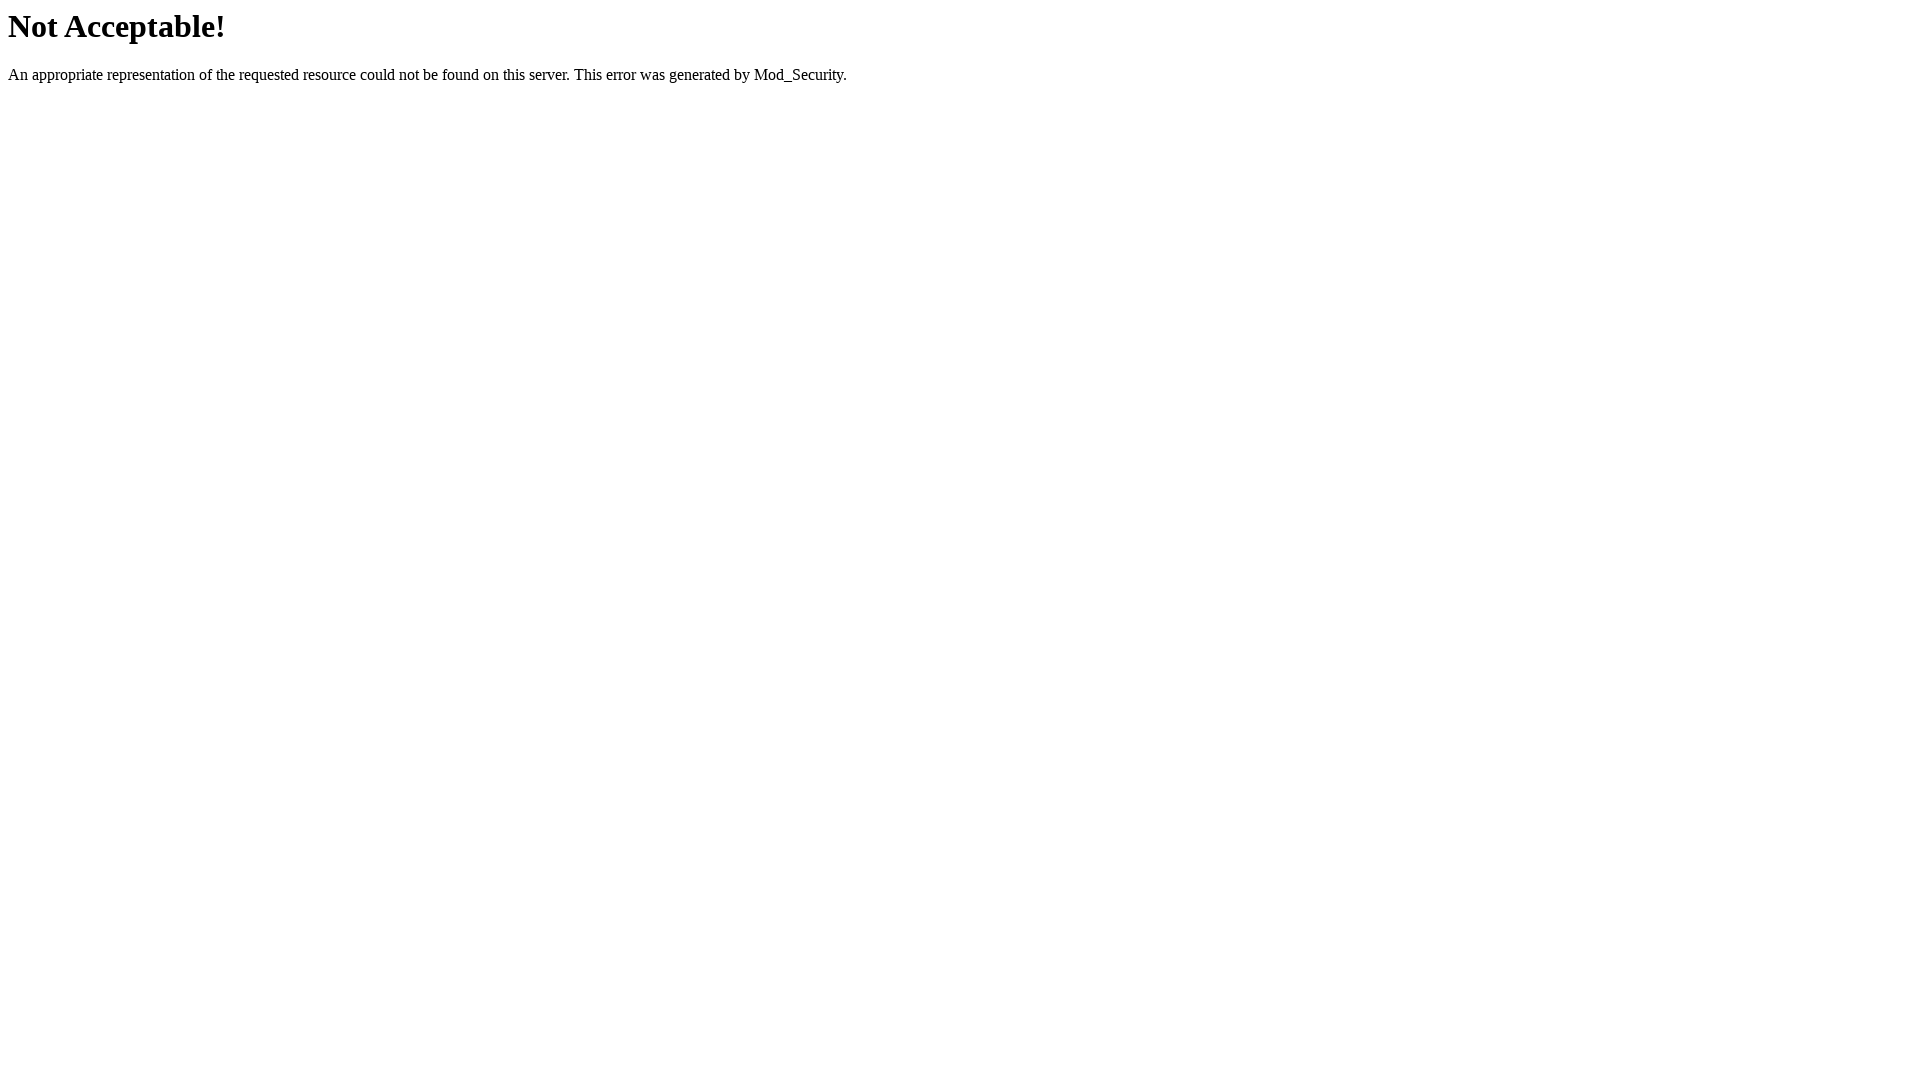

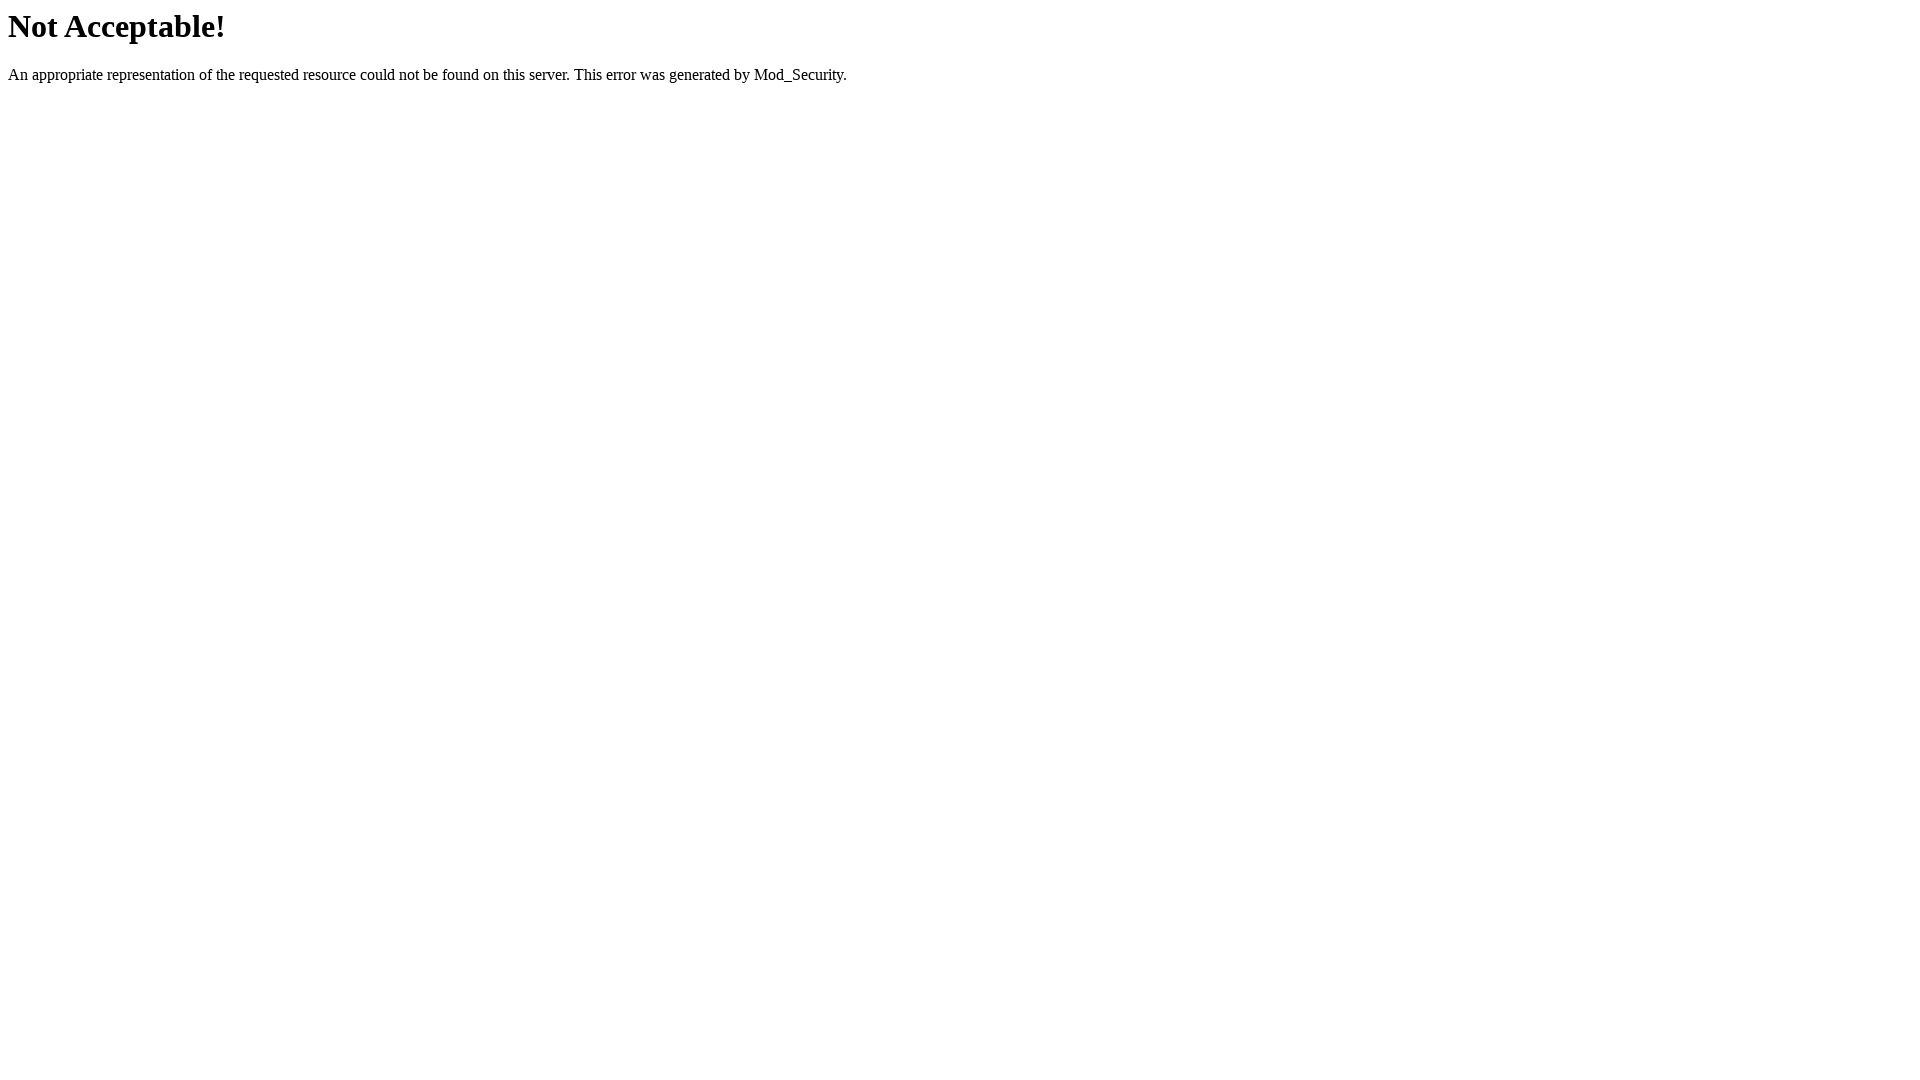